Tests division functionality on a calculator web app by entering two numbers, selecting the '/' operator, and verifying the result displays "Résultat : 5"

Starting URL: https://safatelli.github.io/tp-test-logiciel/assets/calc.html

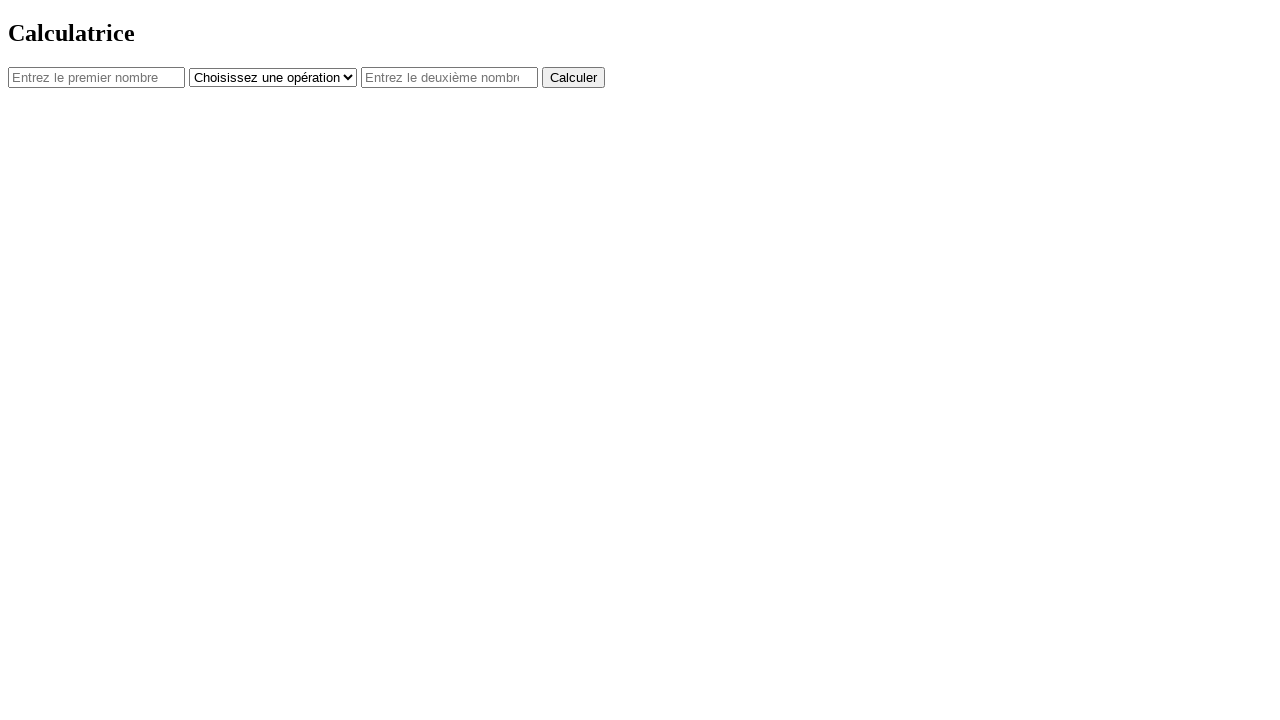

Clicked first number input field at (96, 77) on #num1
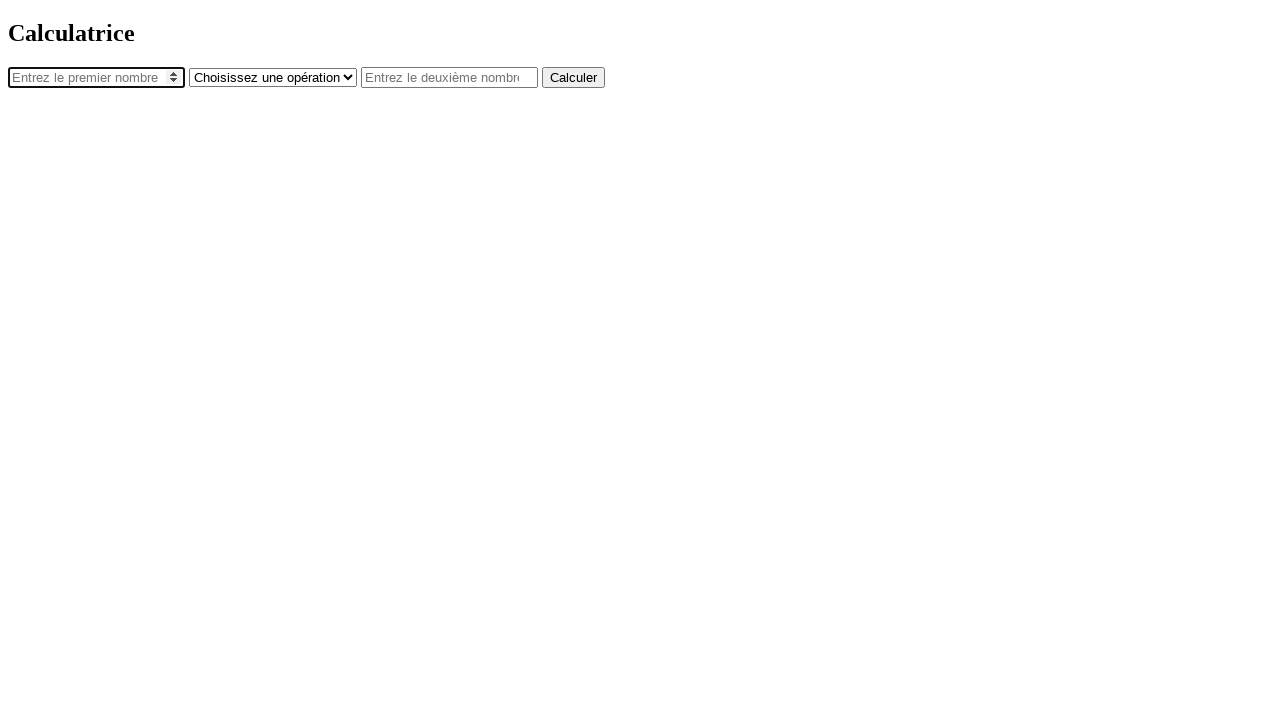

Entered '10' in first number field on #num1
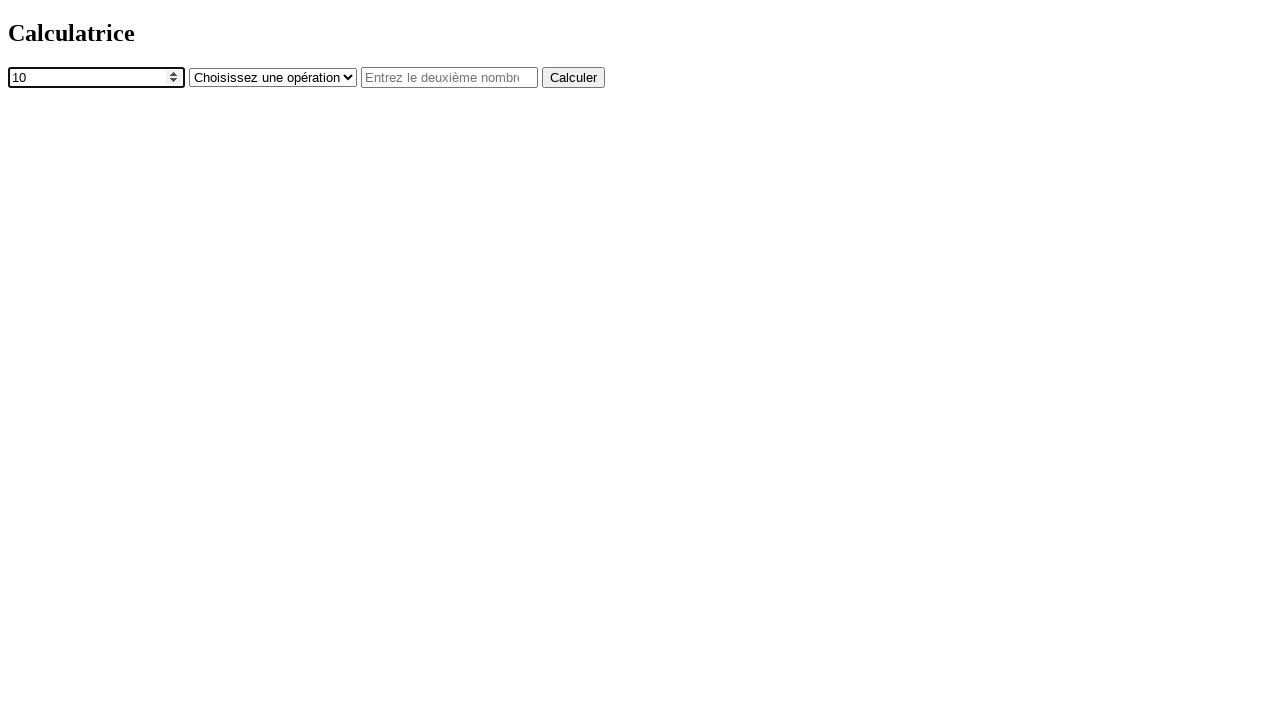

Clicked operator dropdown at (273, 77) on #operator
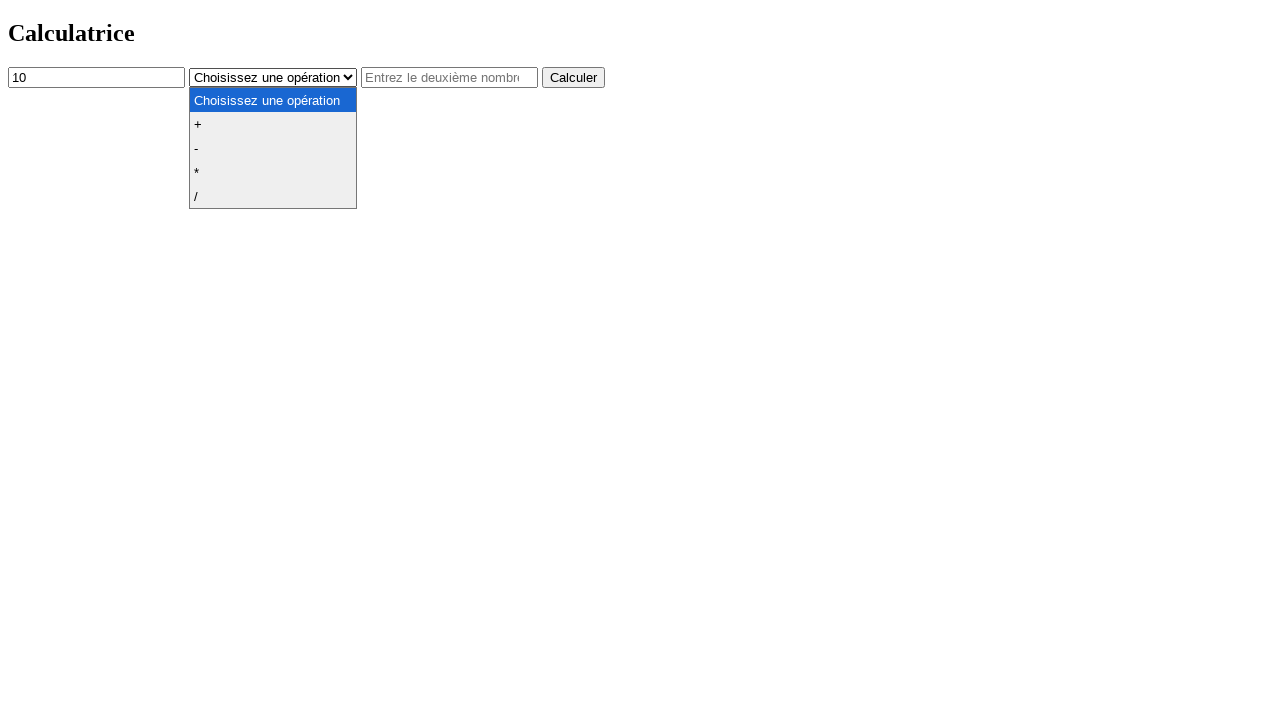

Selected division operator '/' on #operator
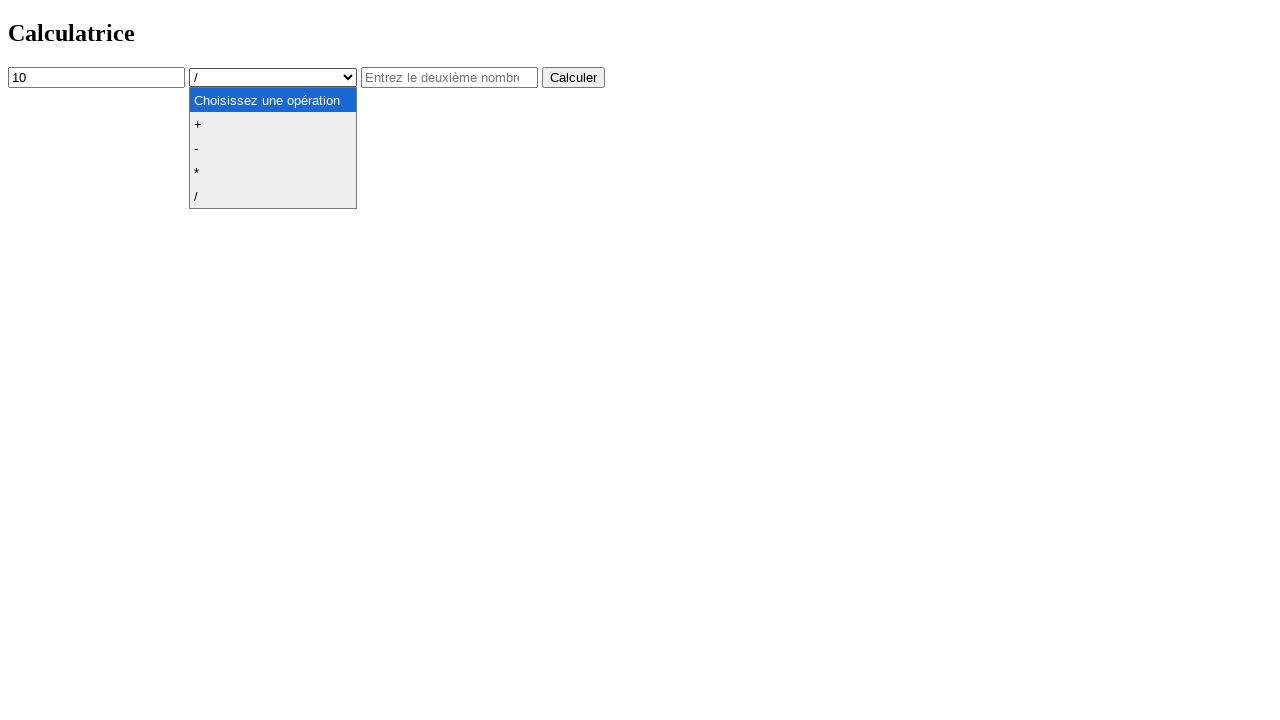

Clicked second number input field at (450, 77) on #num2
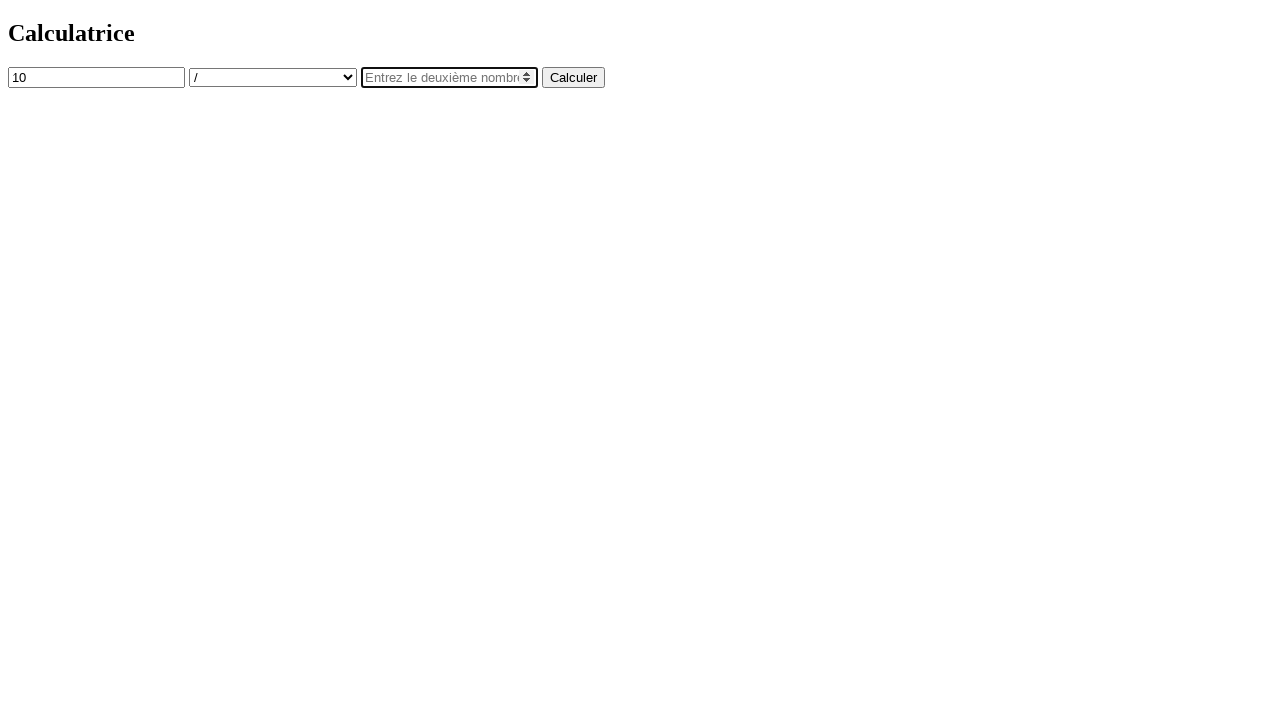

Entered '2' in second number field on #num2
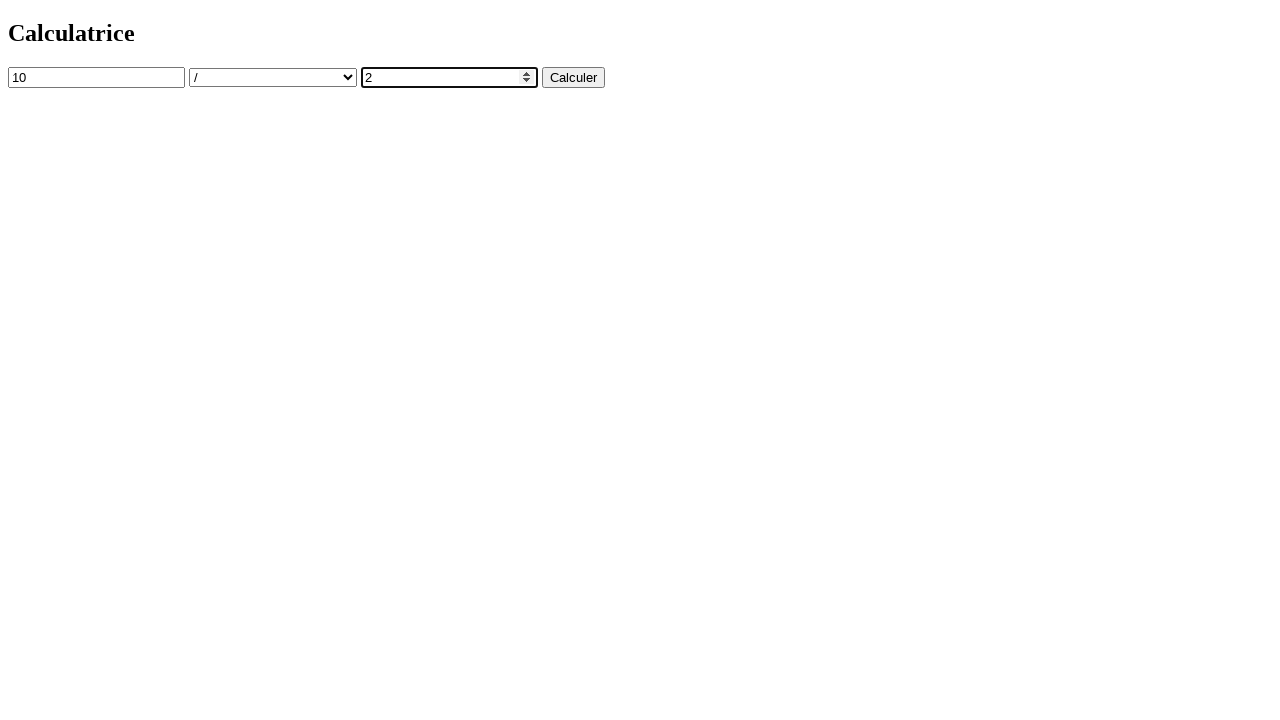

Clicked calculate button at (574, 77) on button
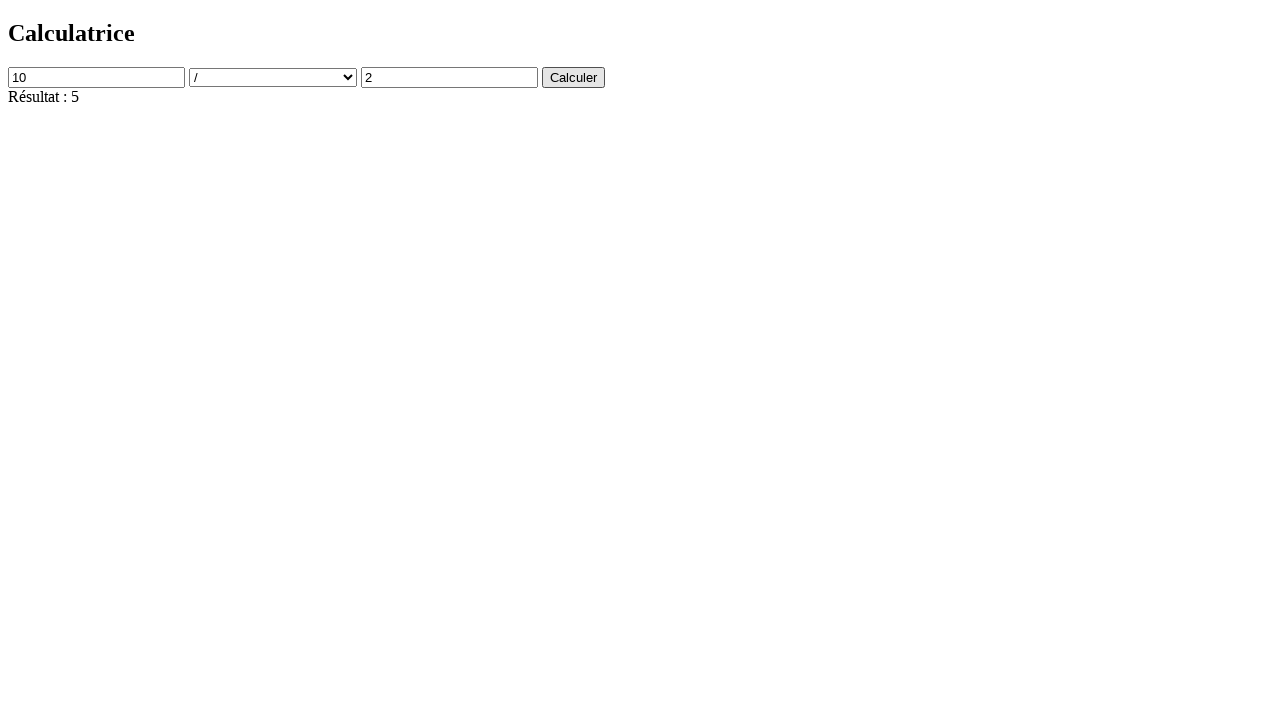

Result element loaded and displayed
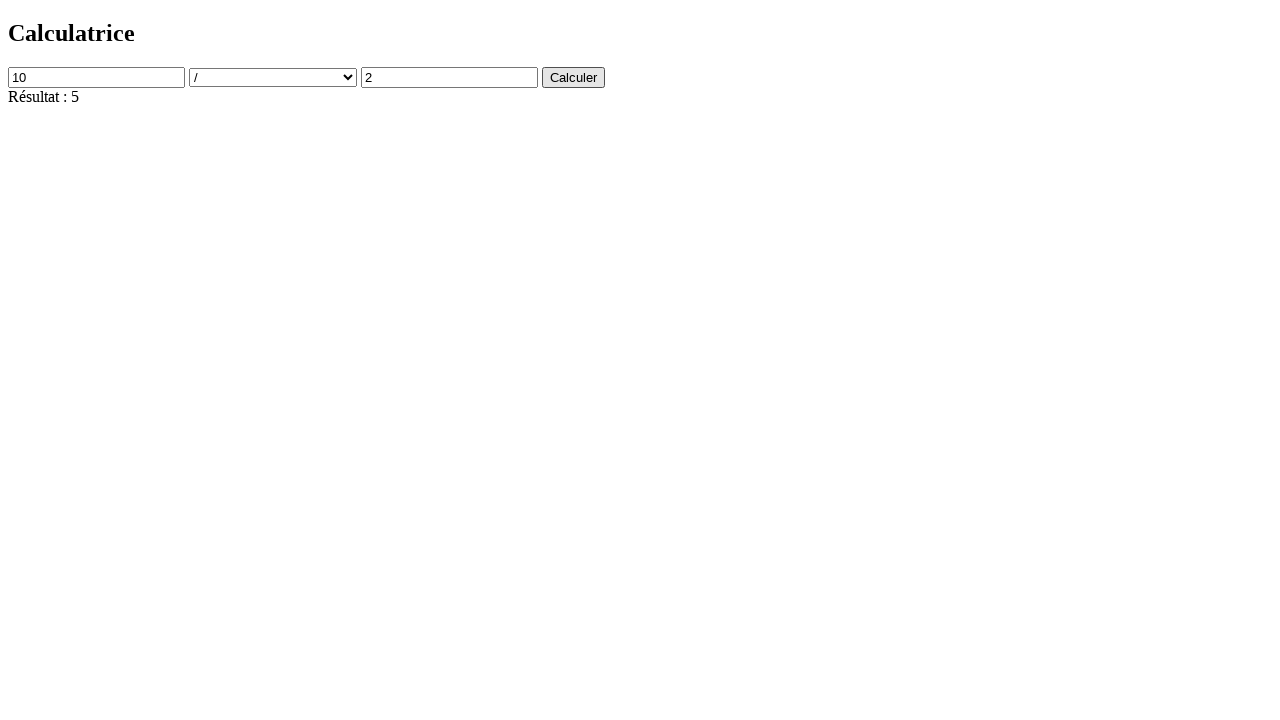

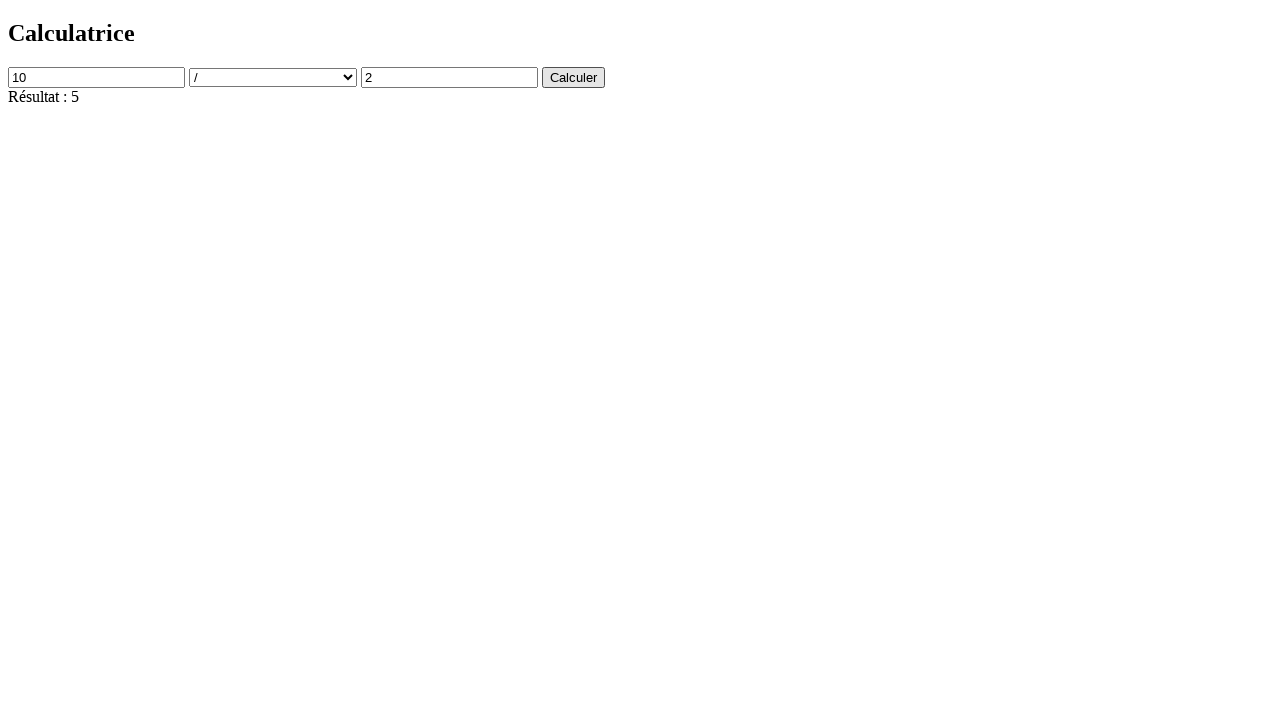